Tests JavaScript alert handling including accepting alerts, confirming/canceling confirm dialogs, and entering text in prompt dialogs.

Starting URL: http://the-internet.herokuapp.com/javascript_alerts

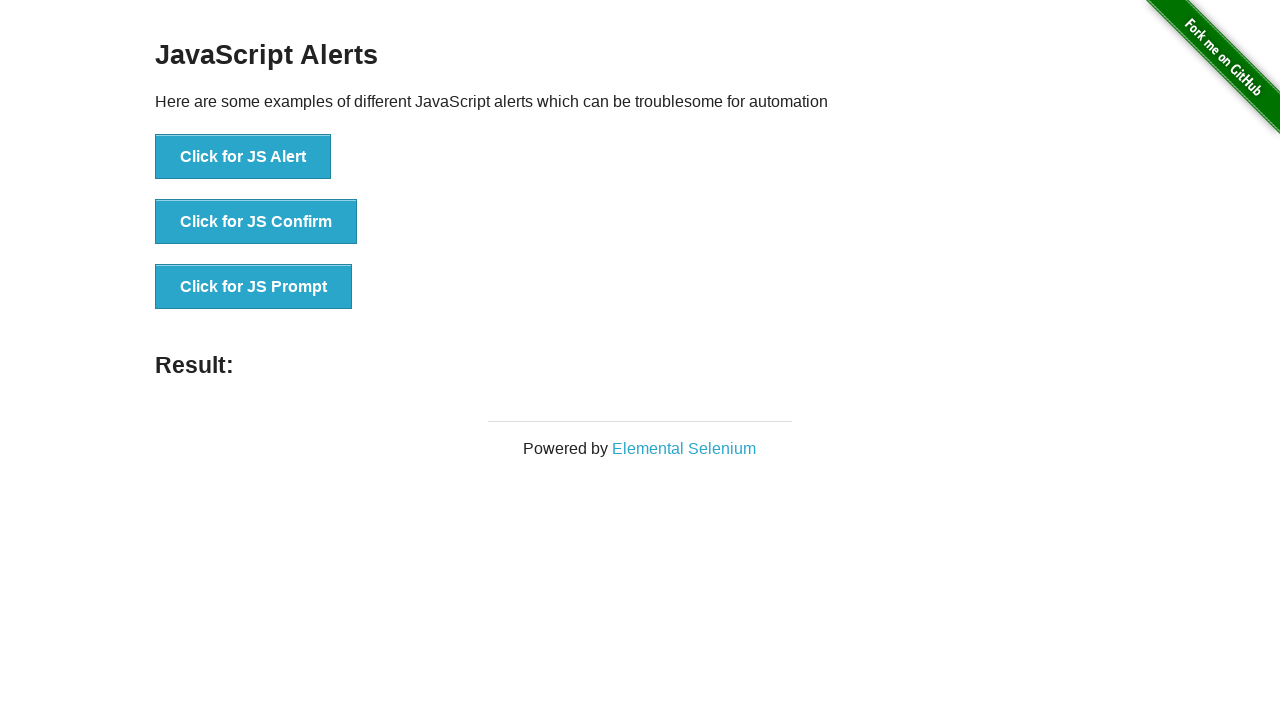

Clicked first button to trigger JavaScript alert at (243, 157) on xpath=//div[1]/ul[1]/li[1]/button[1]
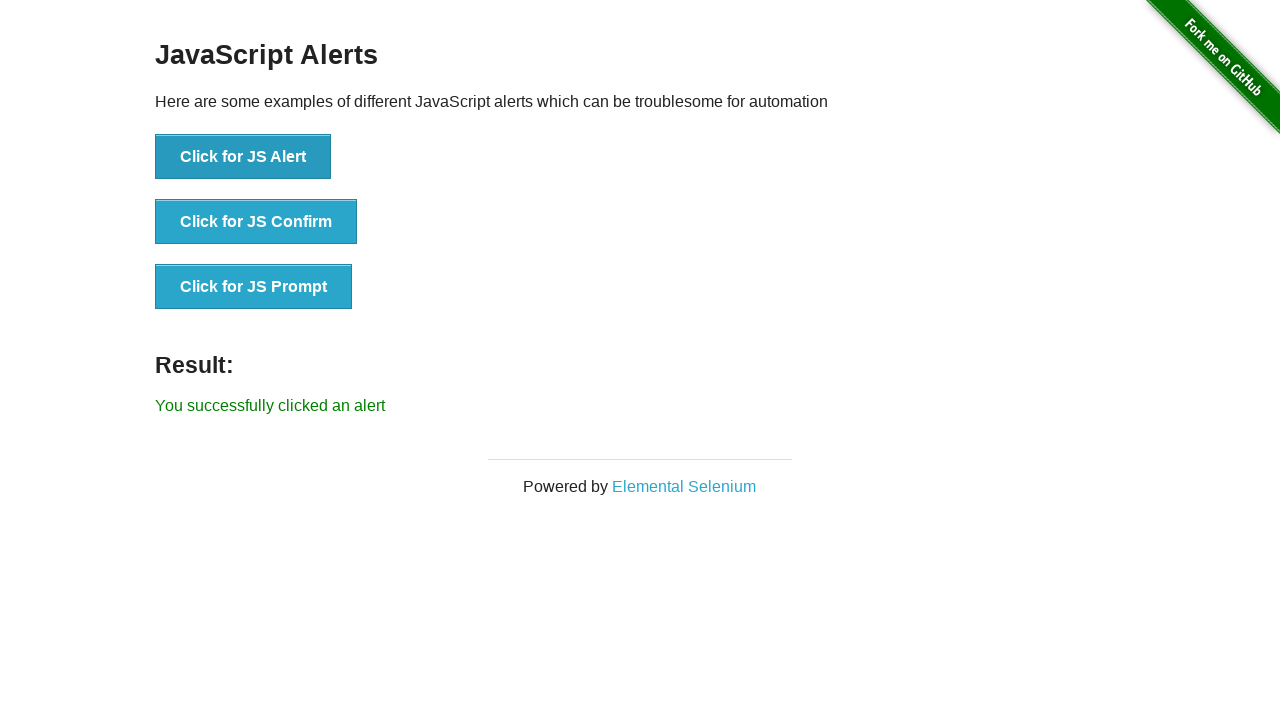

Set up dialog handler to accept alerts
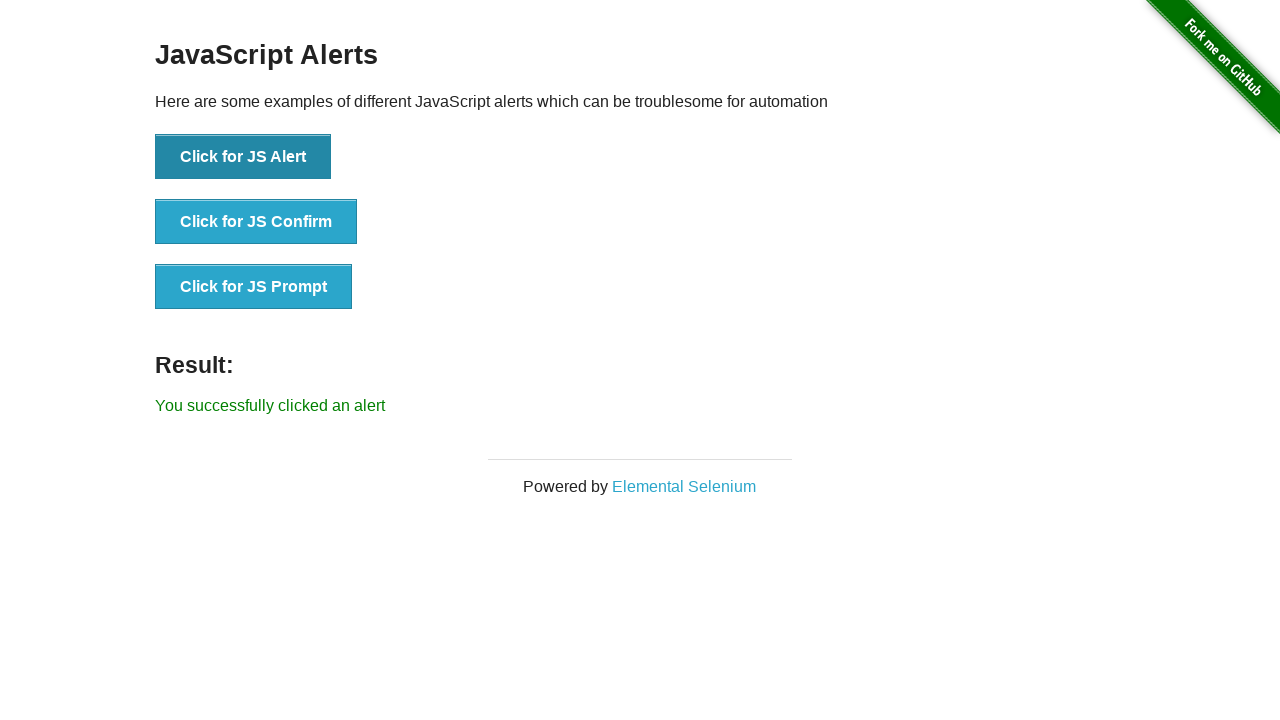

Clicked alert button again to trigger and accept alert at (243, 157) on xpath=//div[1]/ul[1]/li[1]/button[1]
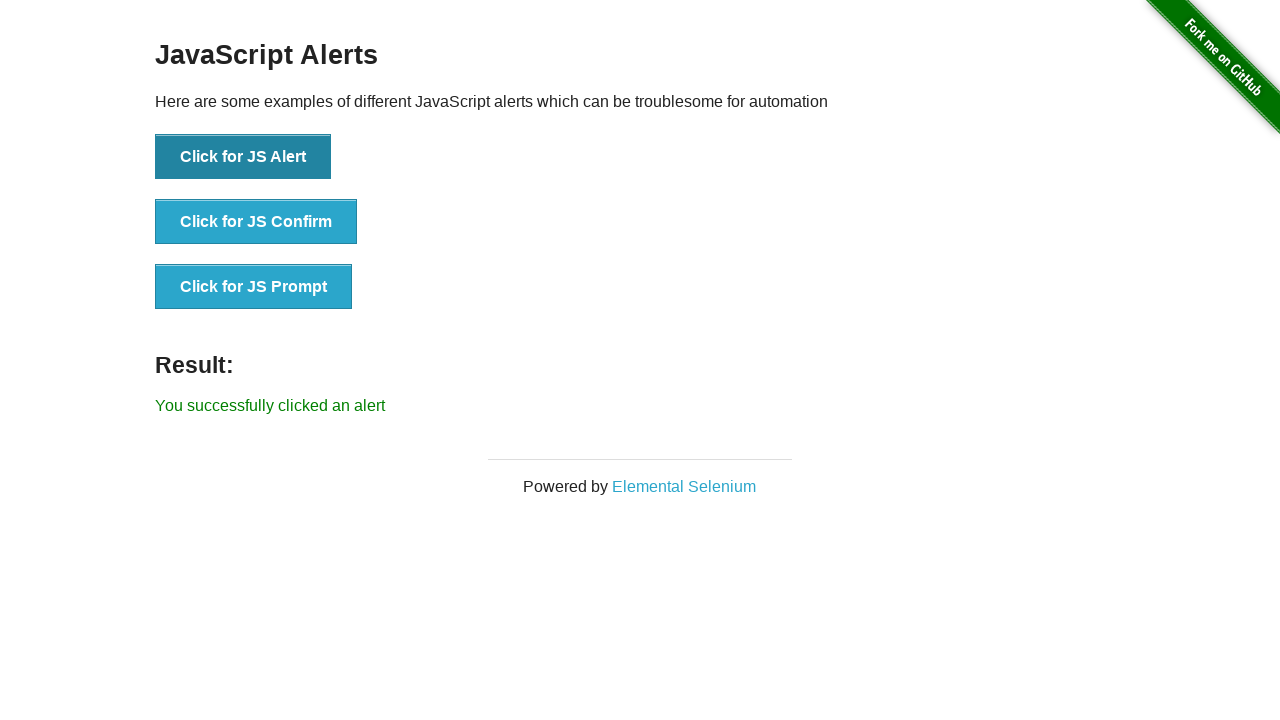

Alert result message appeared
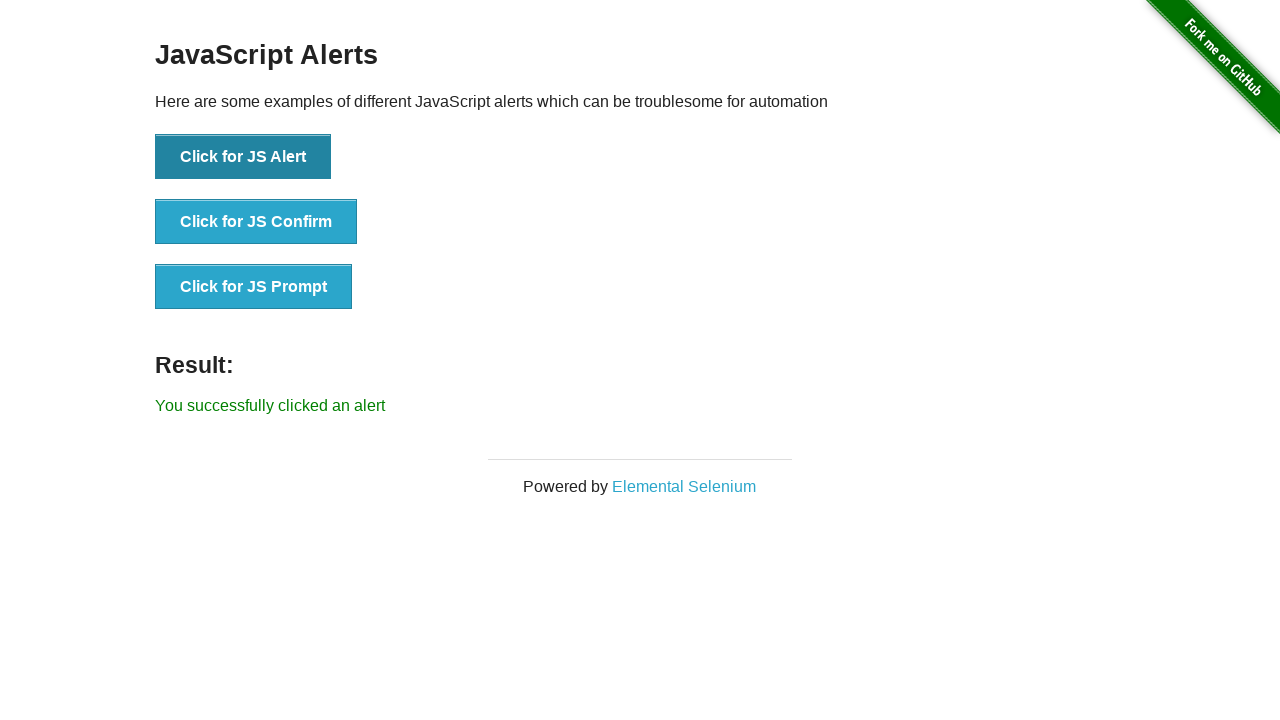

Set up dialog handler to accept confirm dialog
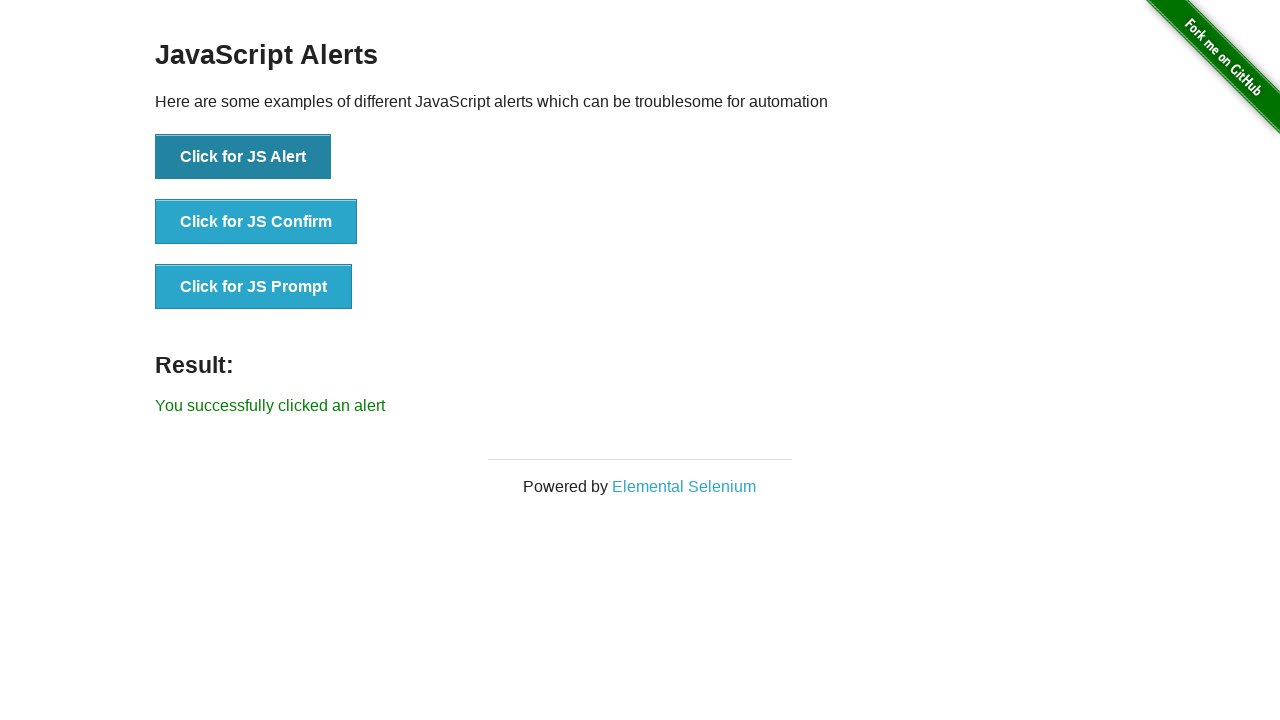

Clicked second button to trigger confirm dialog and accepted it at (256, 222) on xpath=//div[1]/ul[1]/li[2]/button[1]
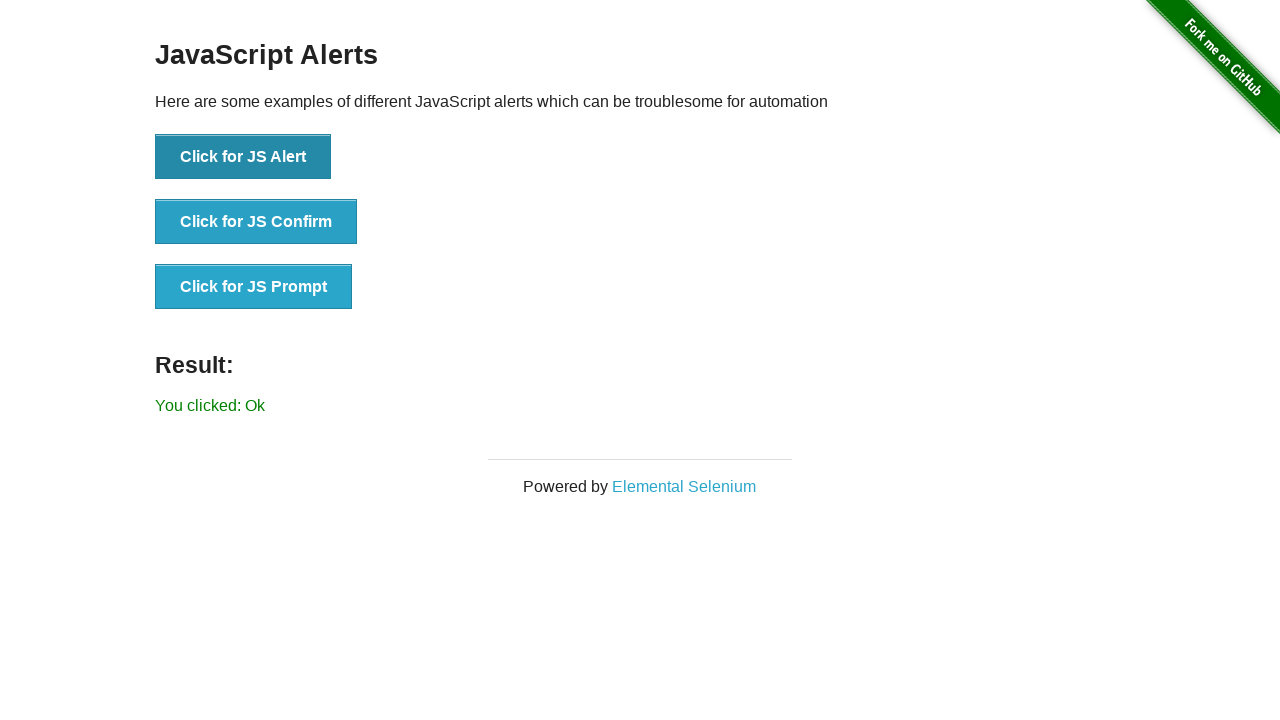

Confirm accepted result message appeared
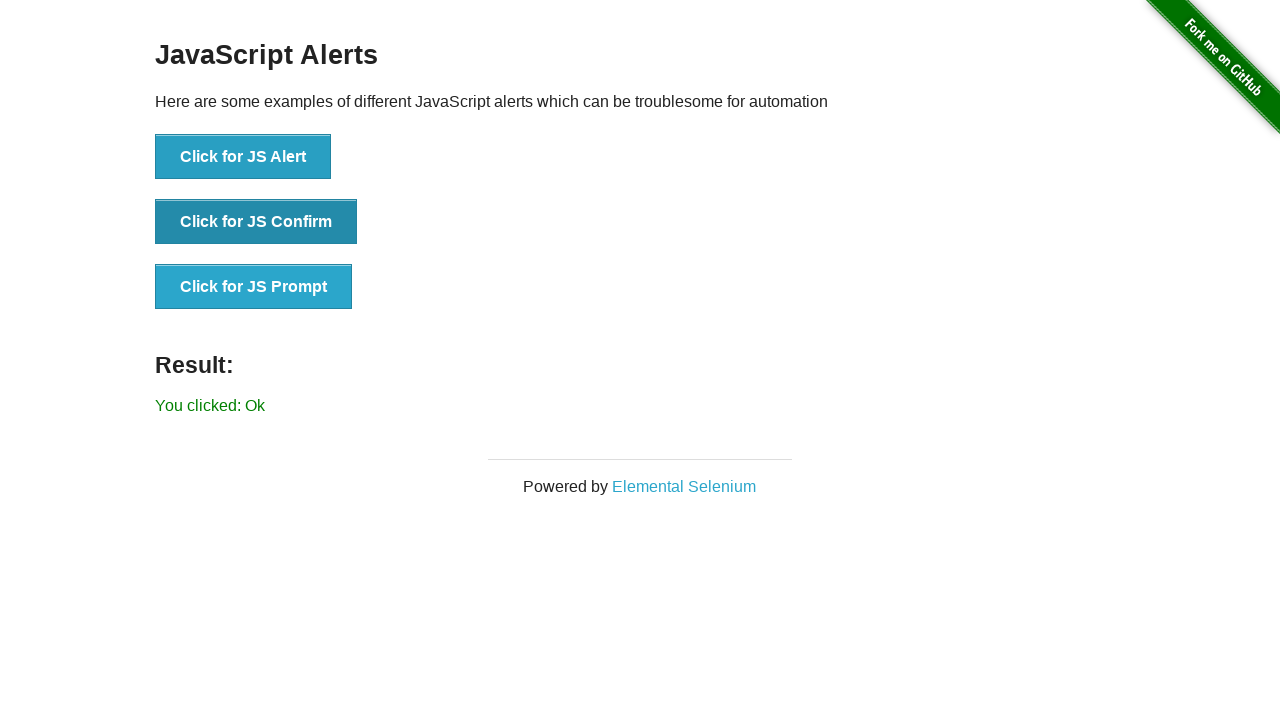

Set up dialog handler to cancel confirm dialog
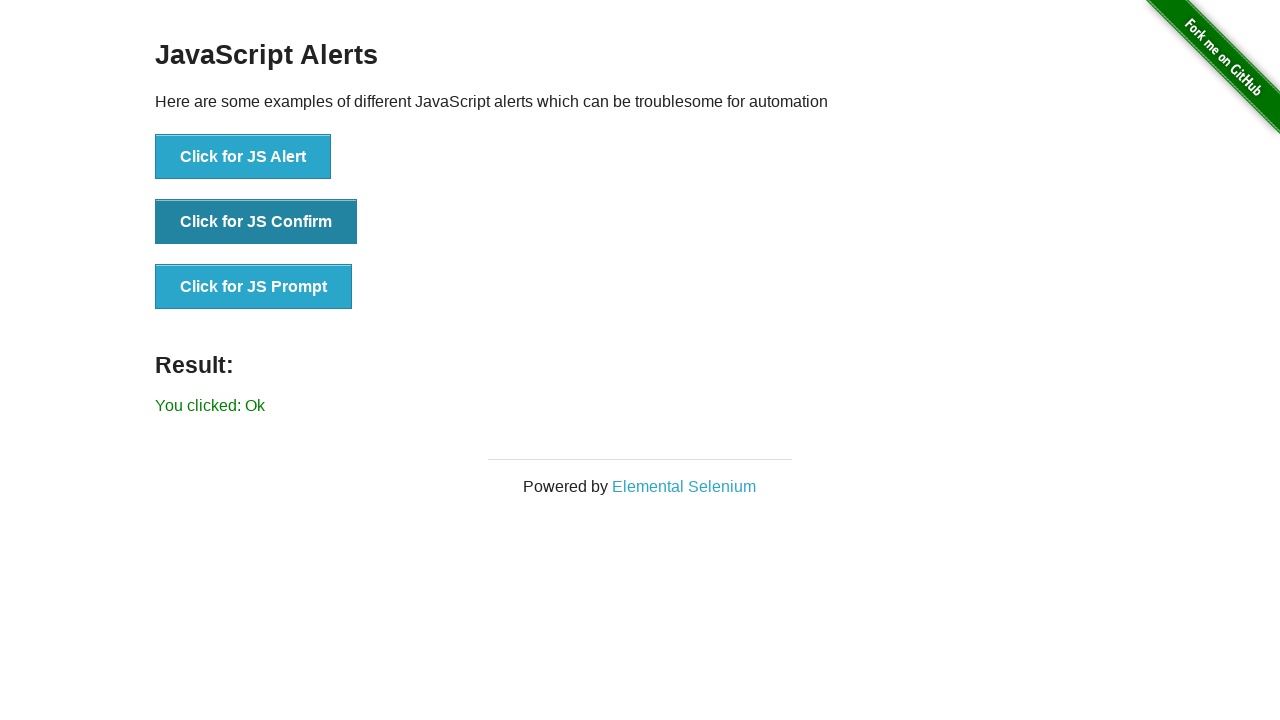

Clicked second button to trigger confirm dialog and dismissed it at (256, 222) on xpath=//div[1]/ul[1]/li[2]/button[1]
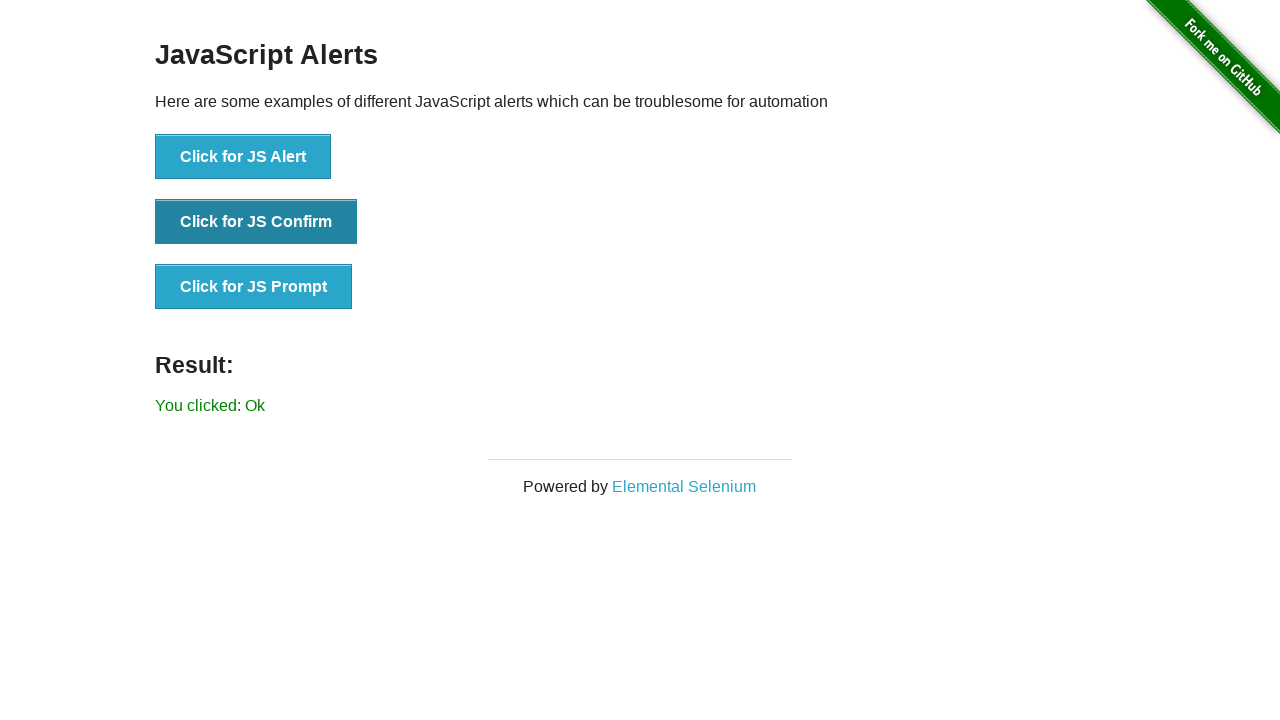

Confirm dismissed result message appeared
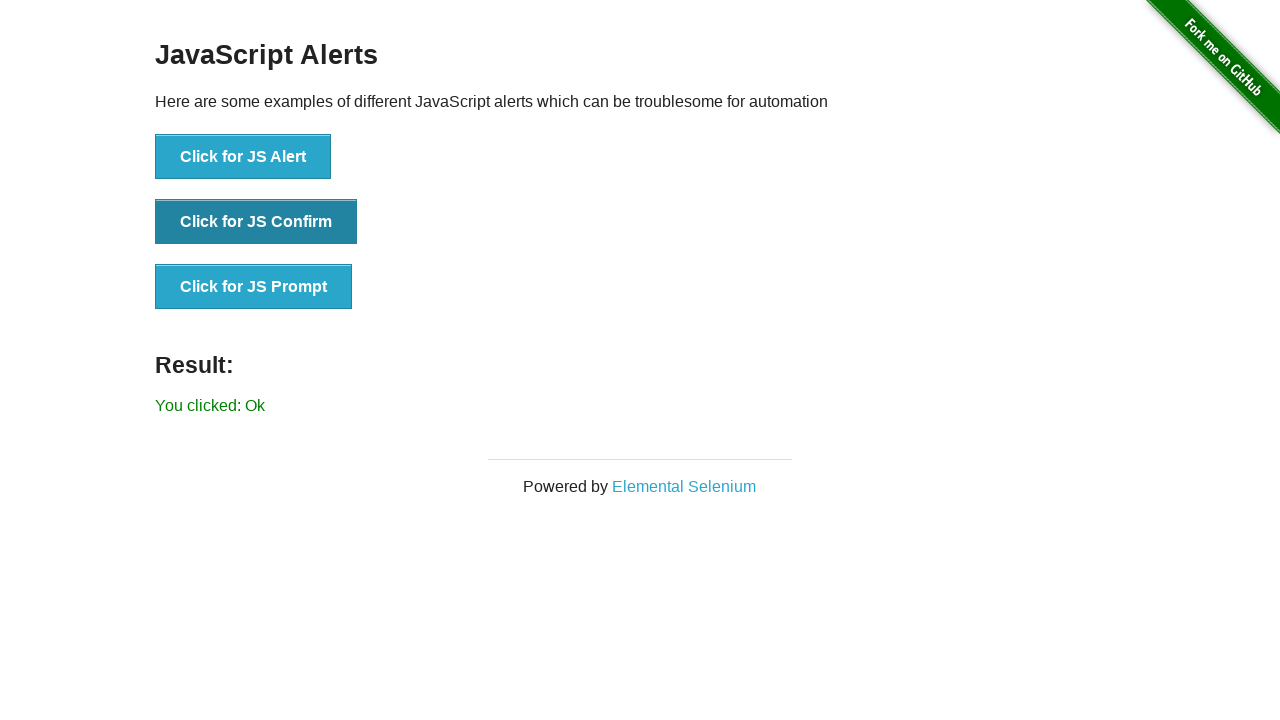

Set up dialog handler to accept prompt with text input
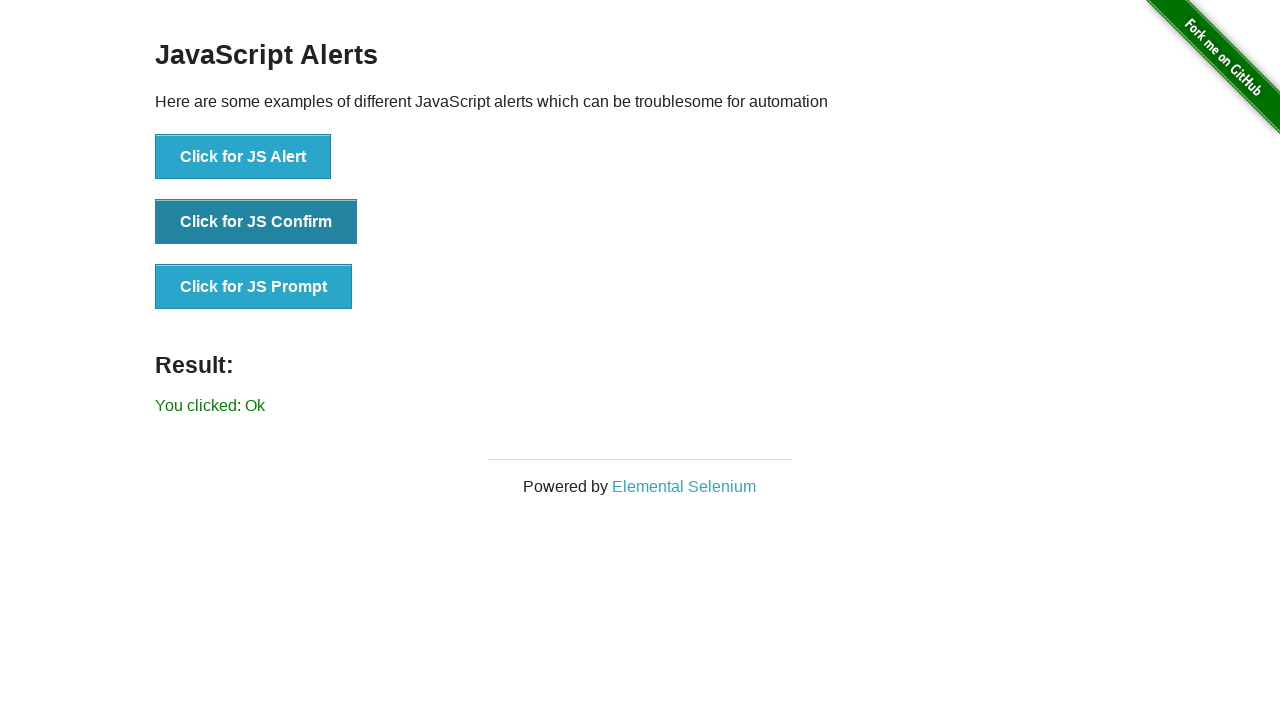

Clicked third button to trigger prompt dialog and entered 'Hello there folks!' at (254, 287) on xpath=//div[1]/ul[1]/li[3]/button[1]
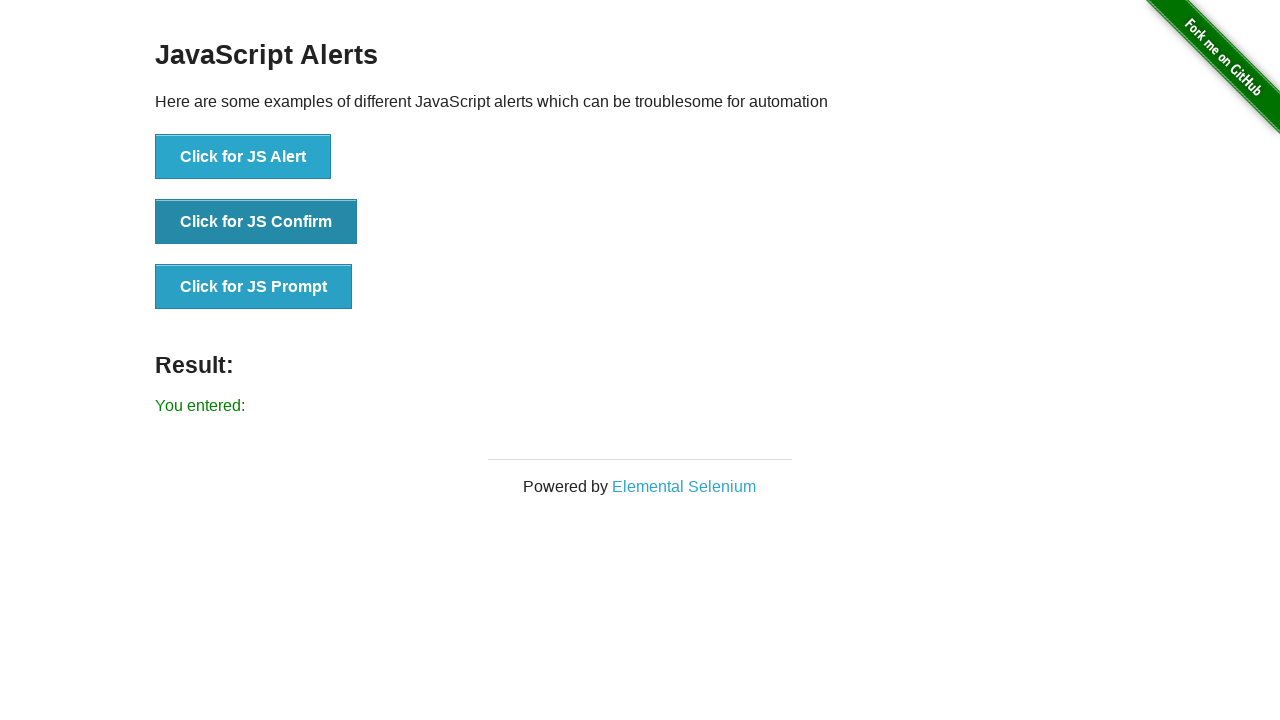

Prompt result message appeared with entered text
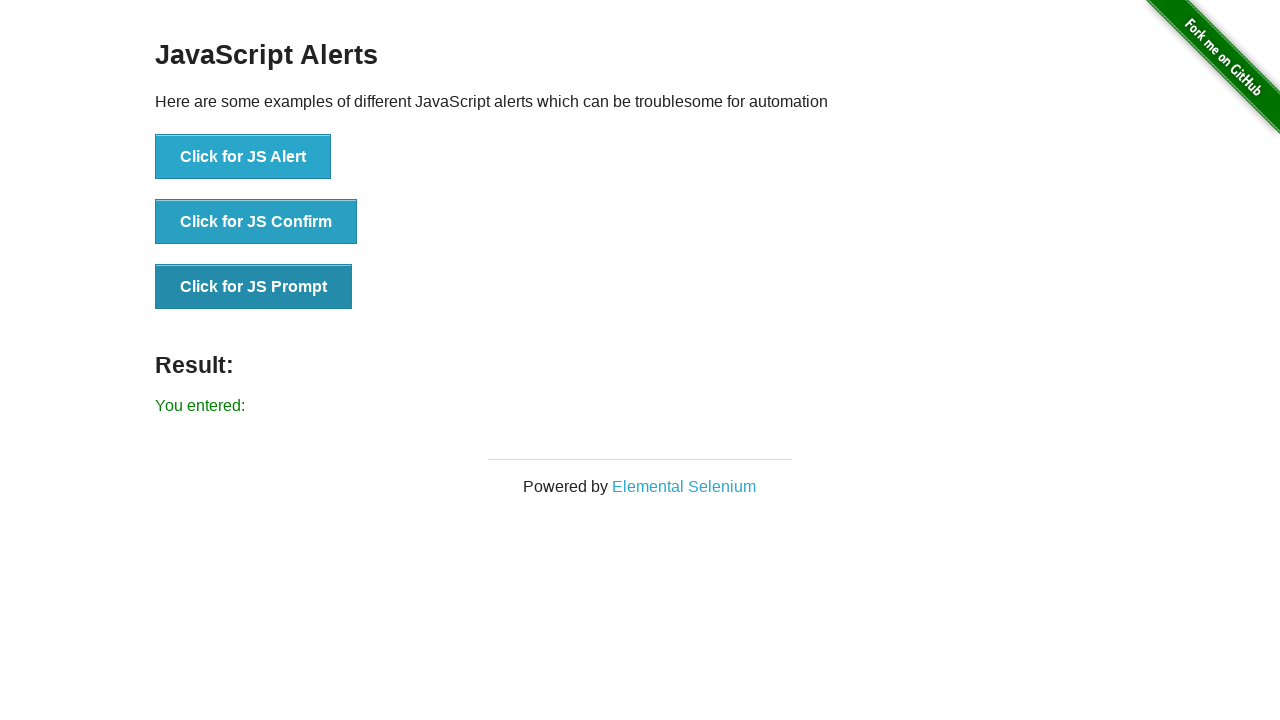

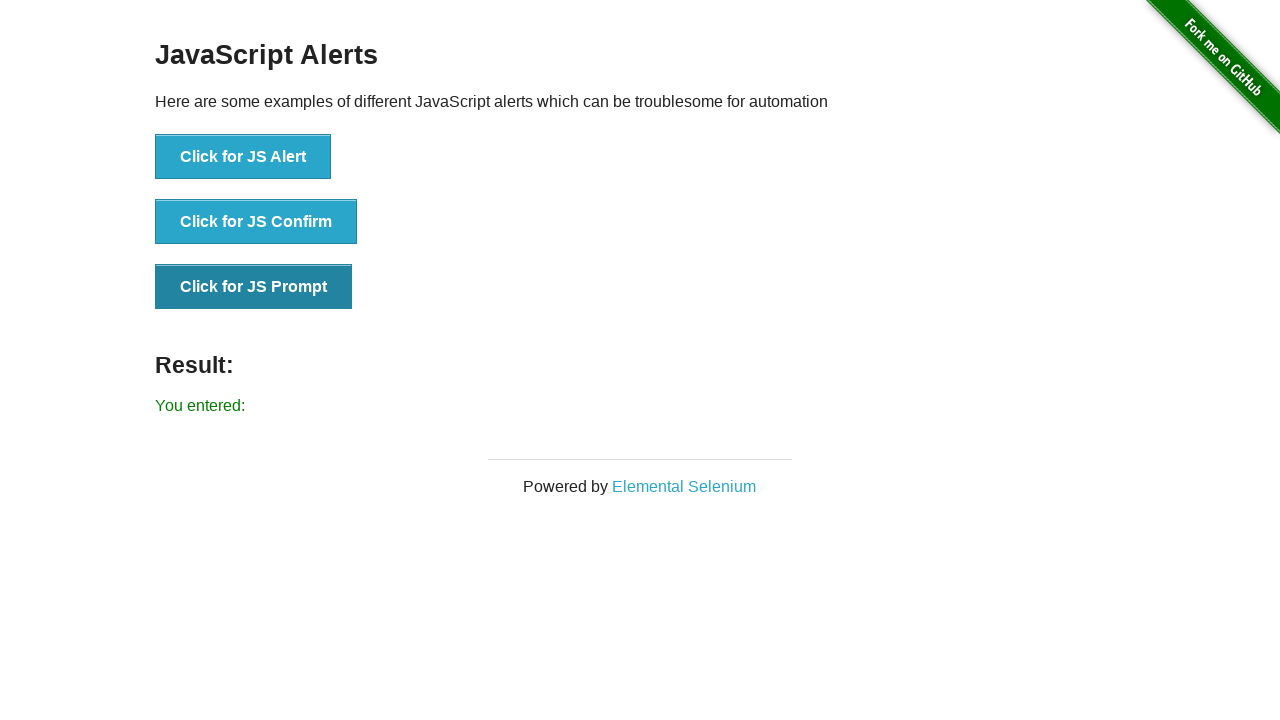